Navigates to a shopping site and adds specific vegetables (Brocolli, Cucumber, Beetroot, Brinjal) to the cart by searching through product listings and clicking their add buttons

Starting URL: https://rahulshettyacademy.com/seleniumPractise

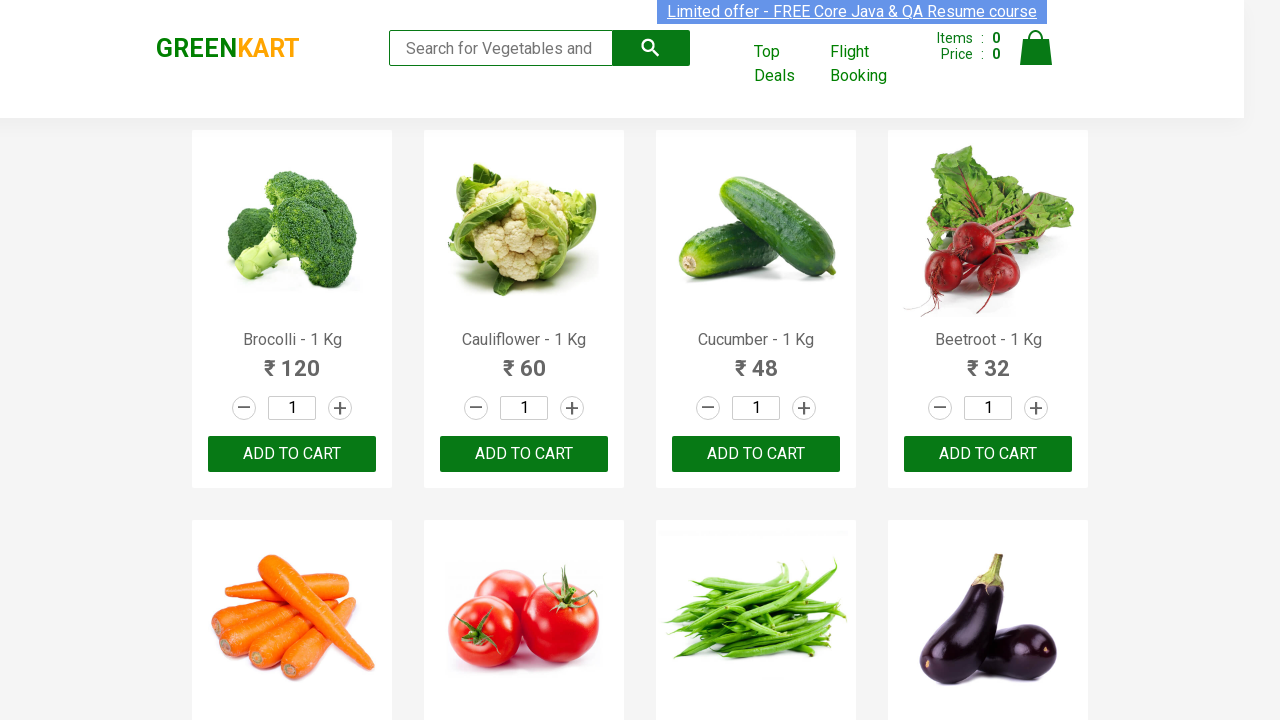

Retrieved all product names from the page
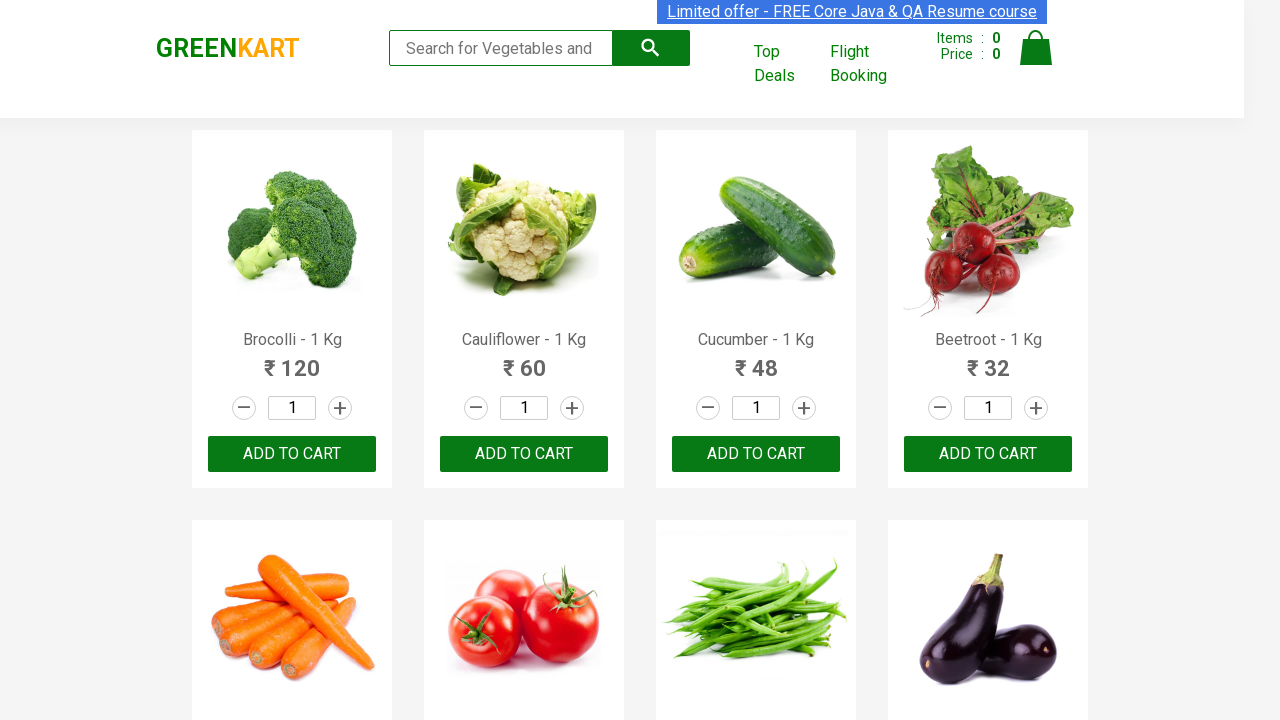

Defined list of vegetables to add to cart
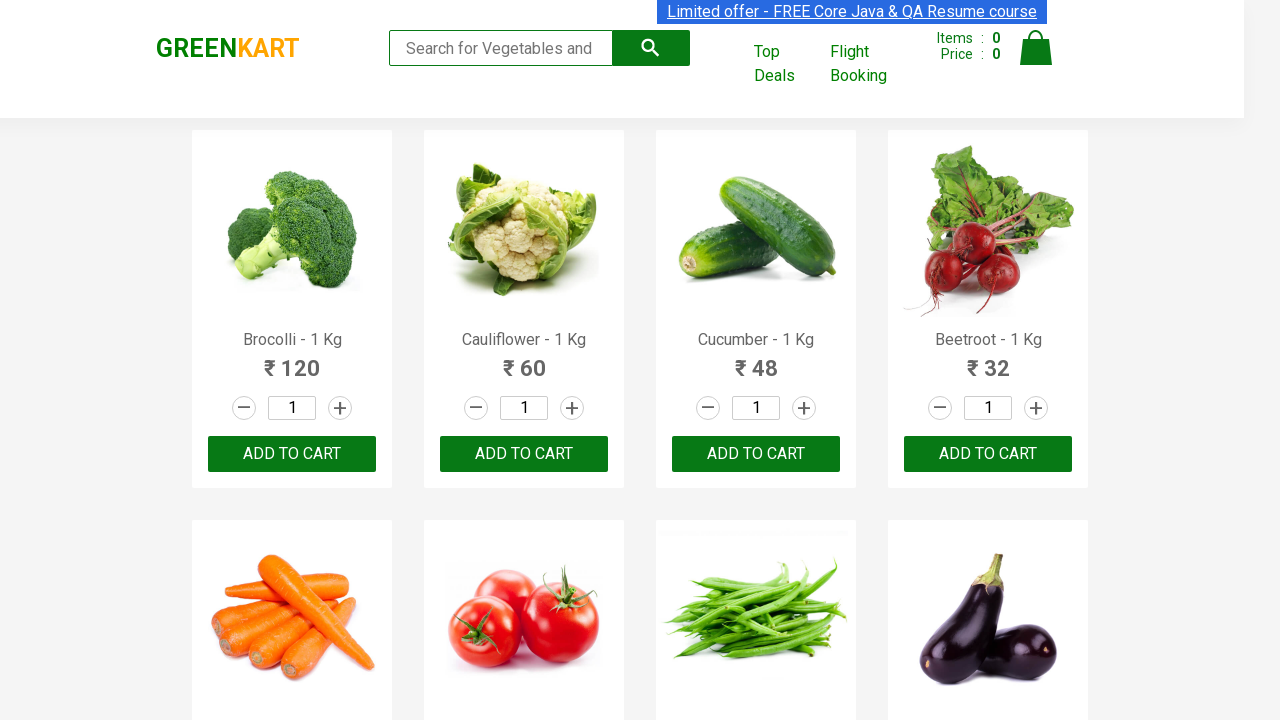

Added 'Brocolli' to cart at (292, 454) on xpath=//div[@class='product-action']/button >> nth=0
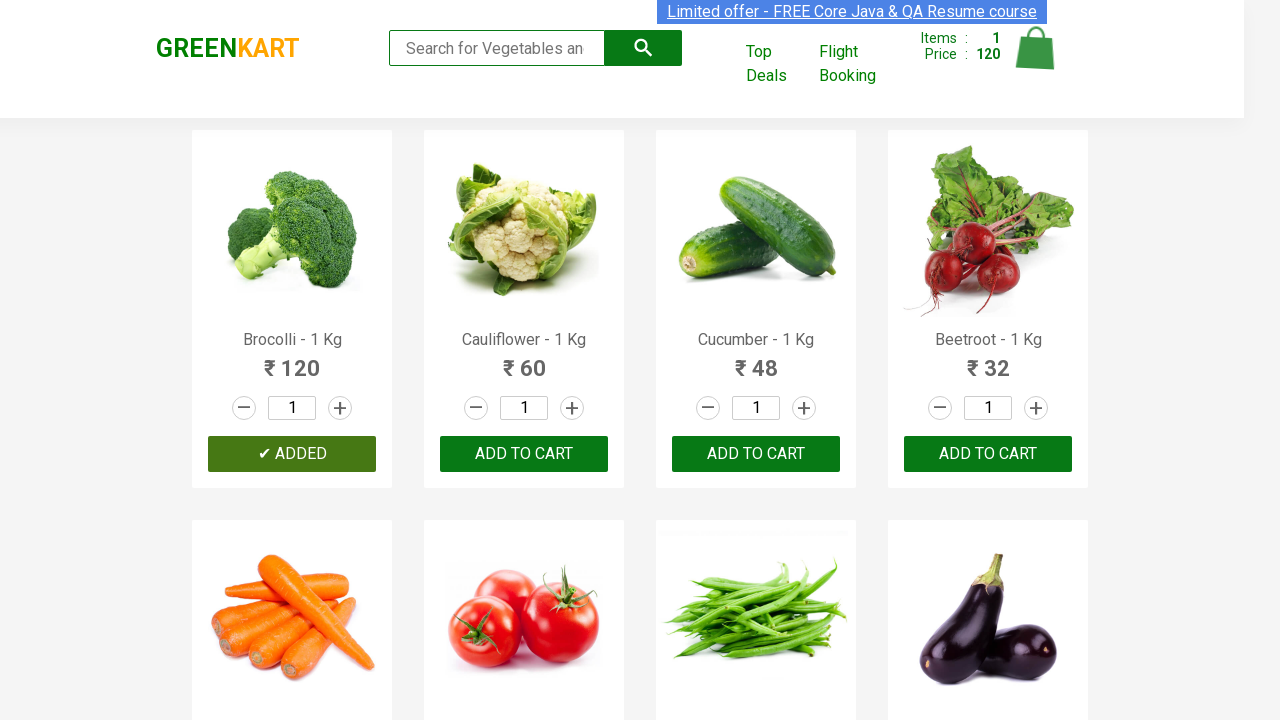

Added 'Cucumber' to cart at (756, 454) on xpath=//div[@class='product-action']/button >> nth=2
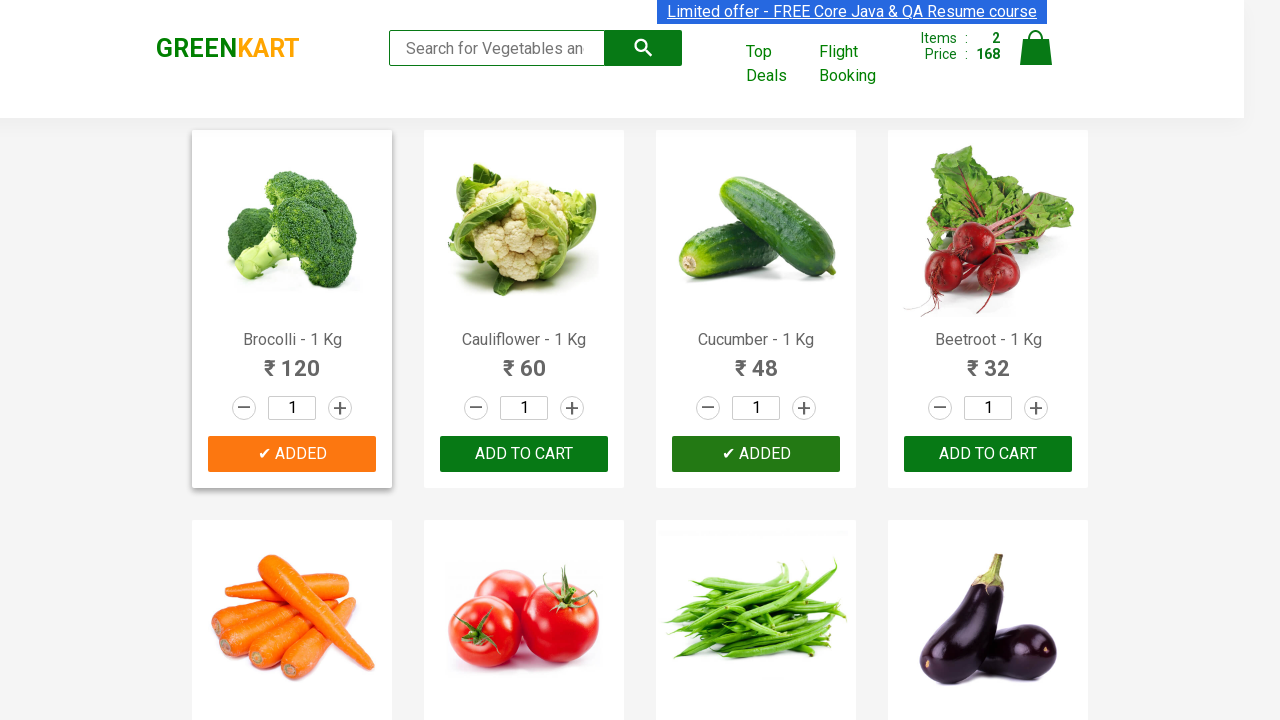

Added 'Beetroot' to cart at (988, 454) on xpath=//div[@class='product-action']/button >> nth=3
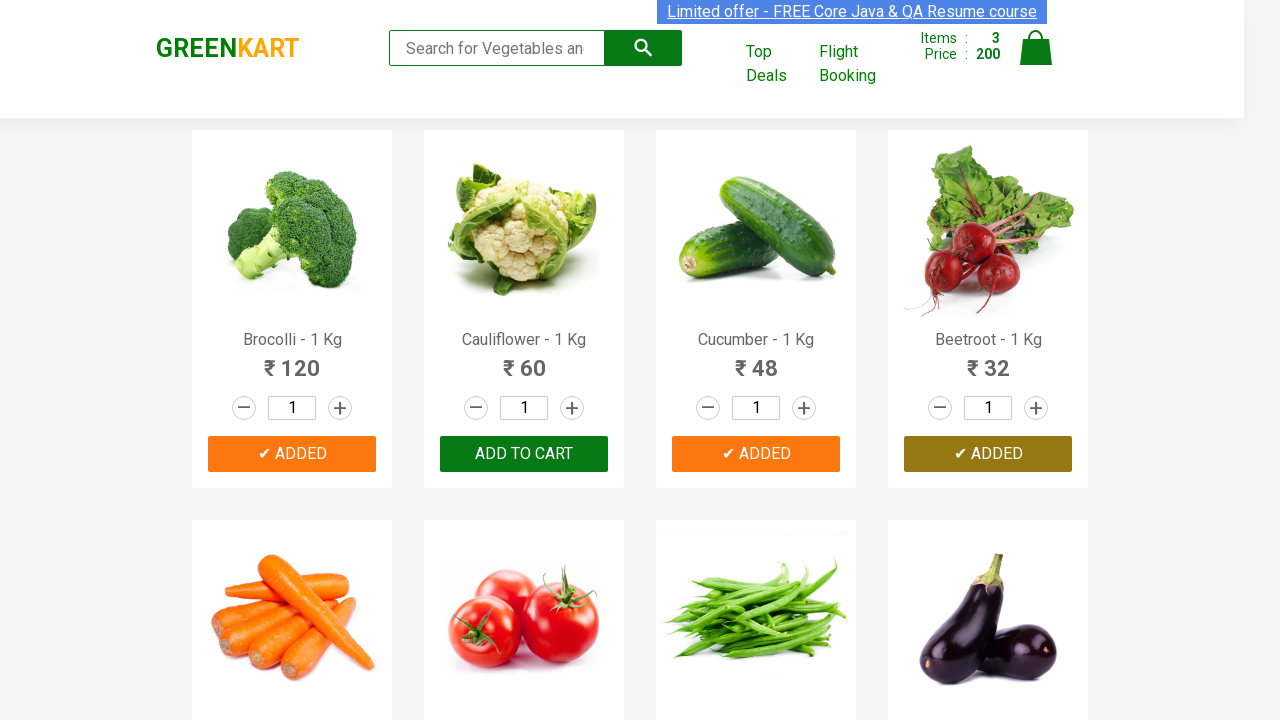

Added 'Brinjal' to cart at (988, 360) on xpath=//div[@class='product-action']/button >> nth=7
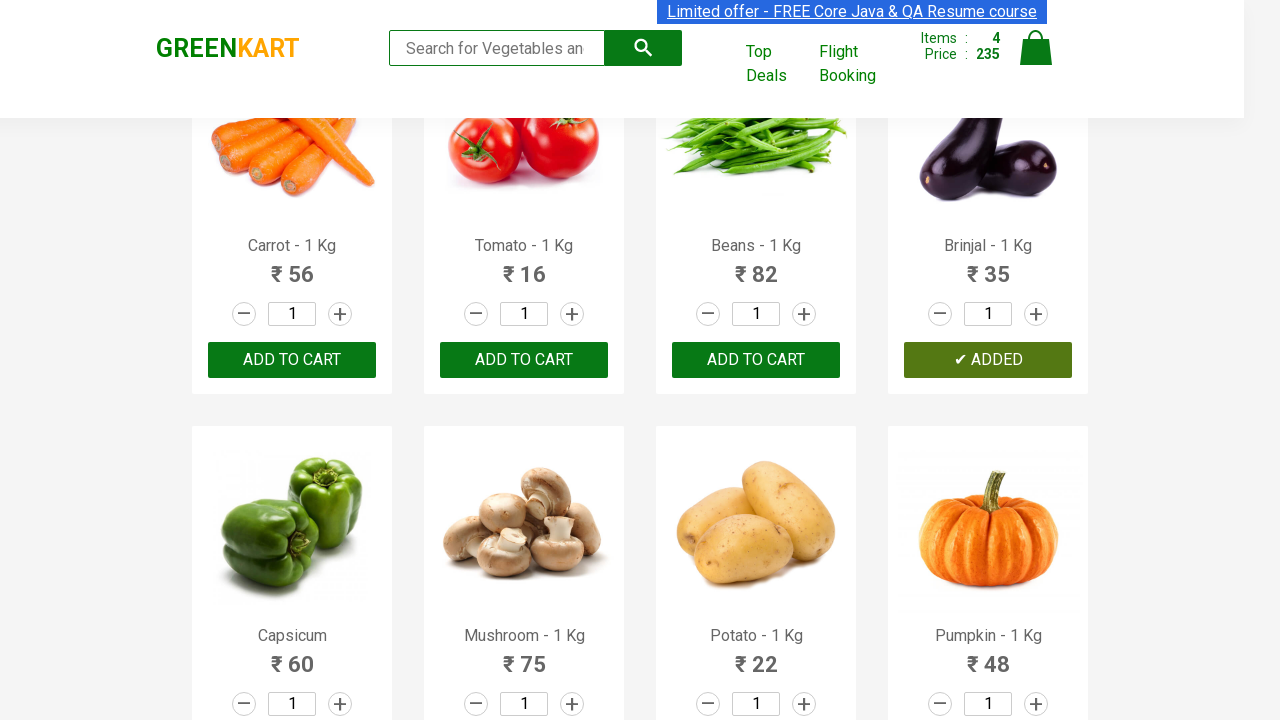

Successfully added all 4 vegetables to cart
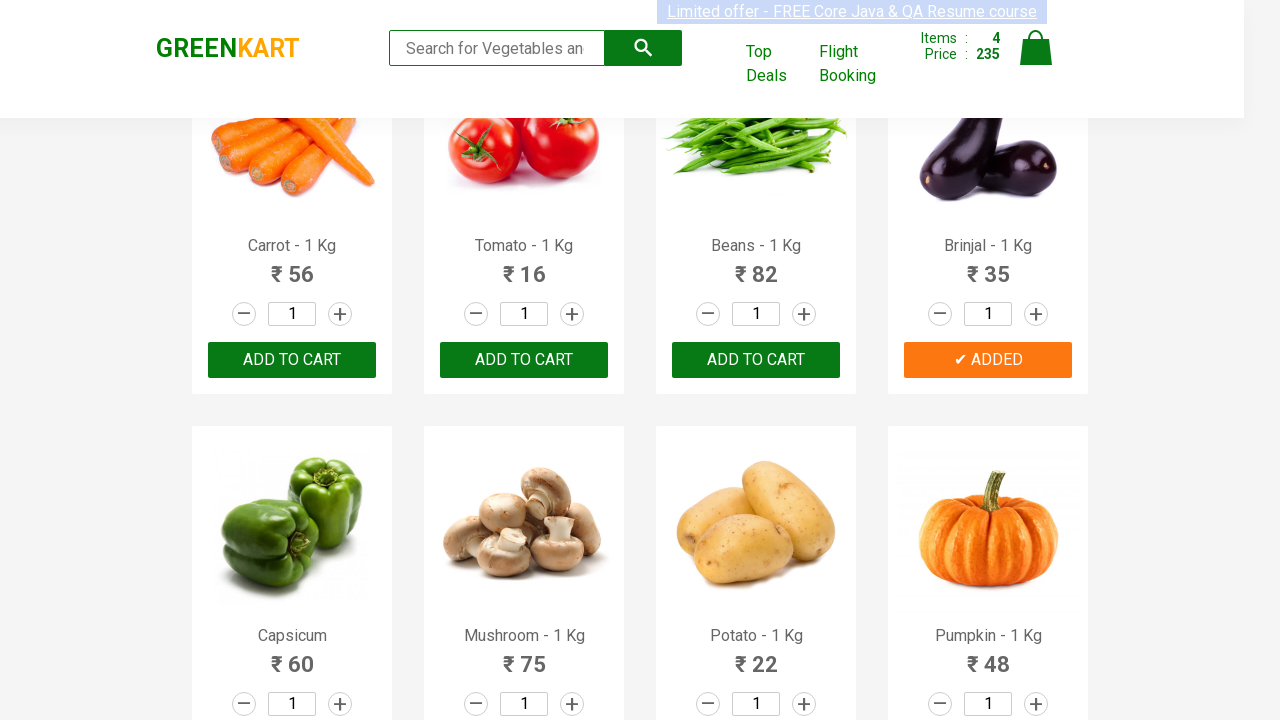

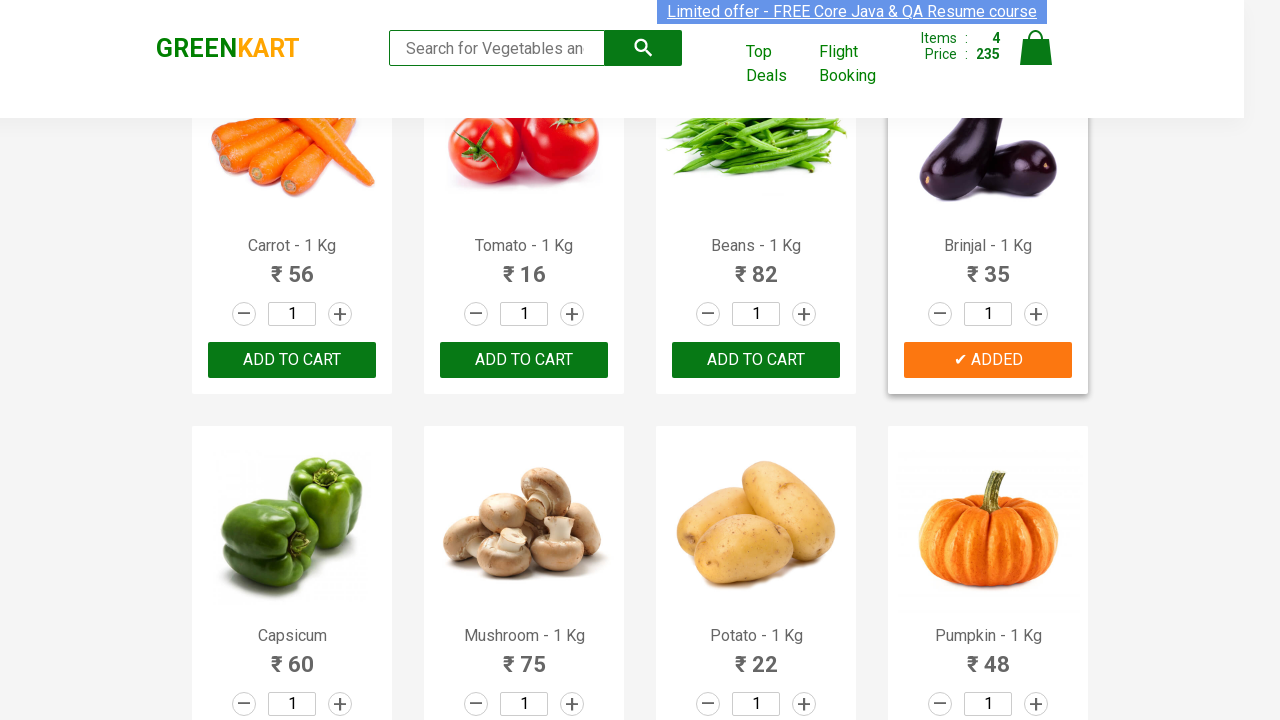